Tests table filtering functionality by searching for a specific item and verifying that the filtered results match the search term

Starting URL: https://rahulshettyacademy.com/seleniumPractise/#/offers

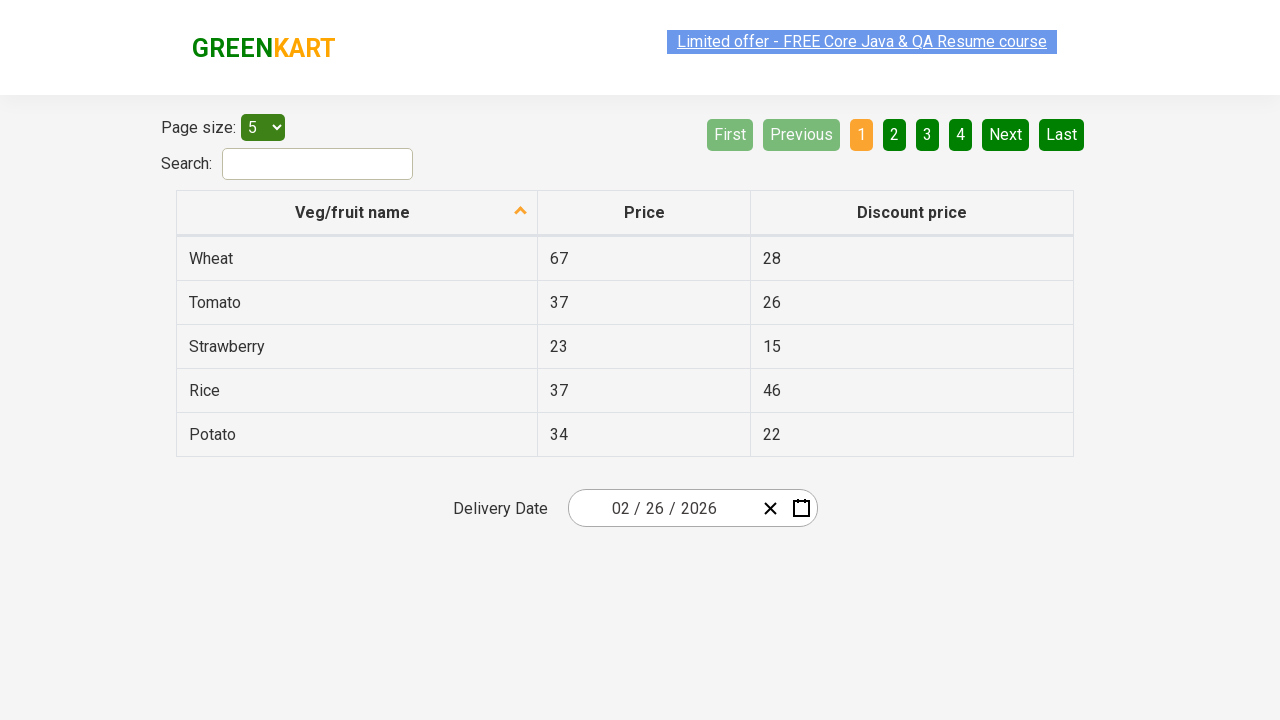

Filled search field with 'Rice' to filter table on #search-field
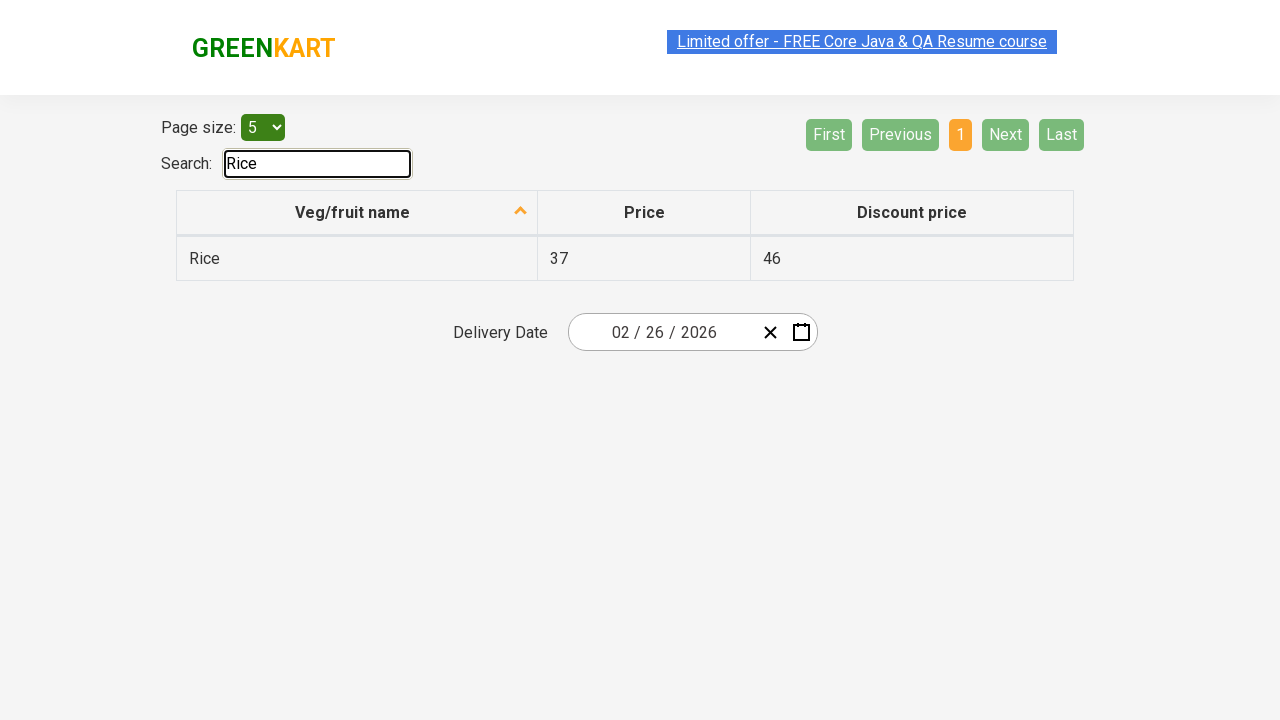

Waited for table to be filtered
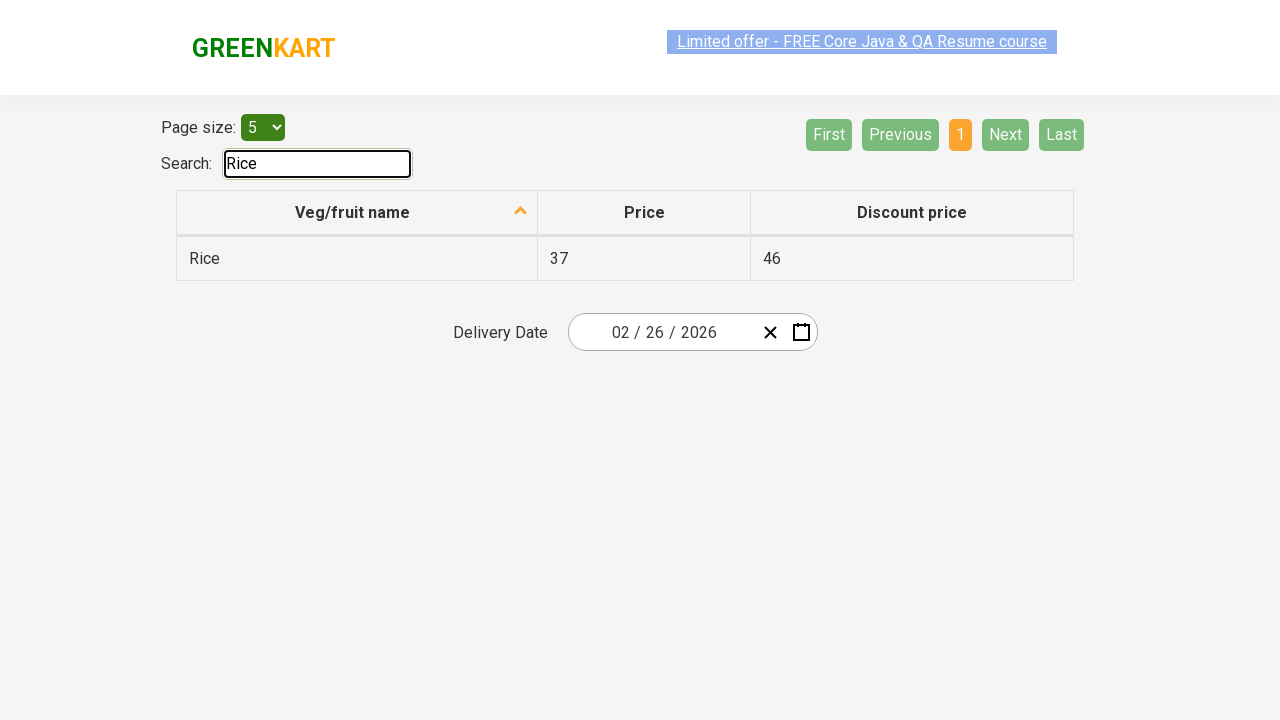

Retrieved all filtered table items from first column
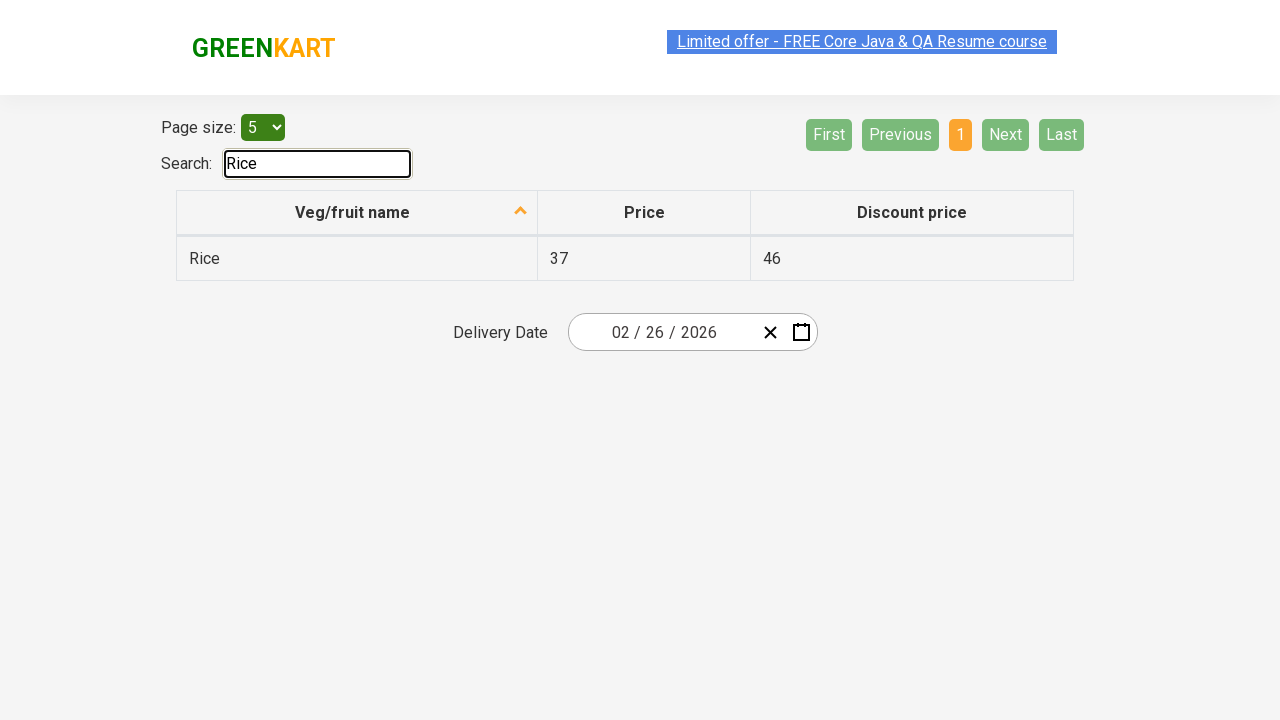

Retrieved text content from filtered item: 'Rice'
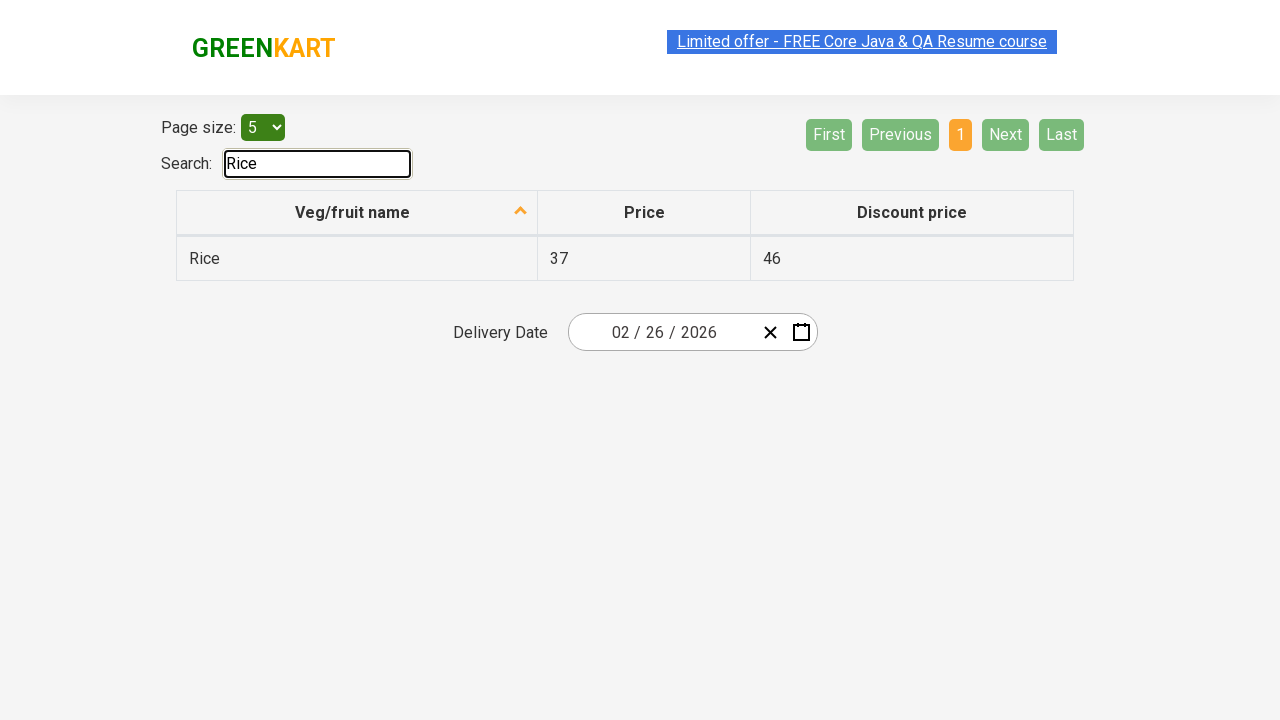

Verified filtered item 'Rice' matches search term 'Rice'
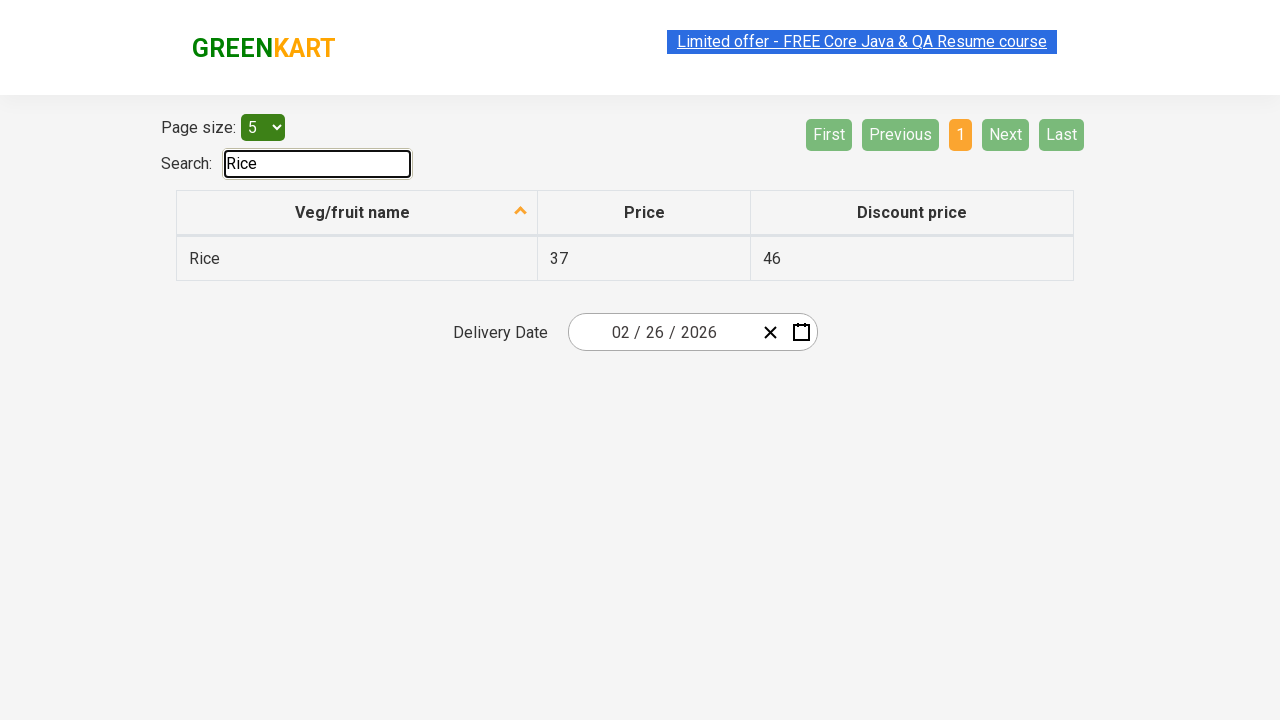

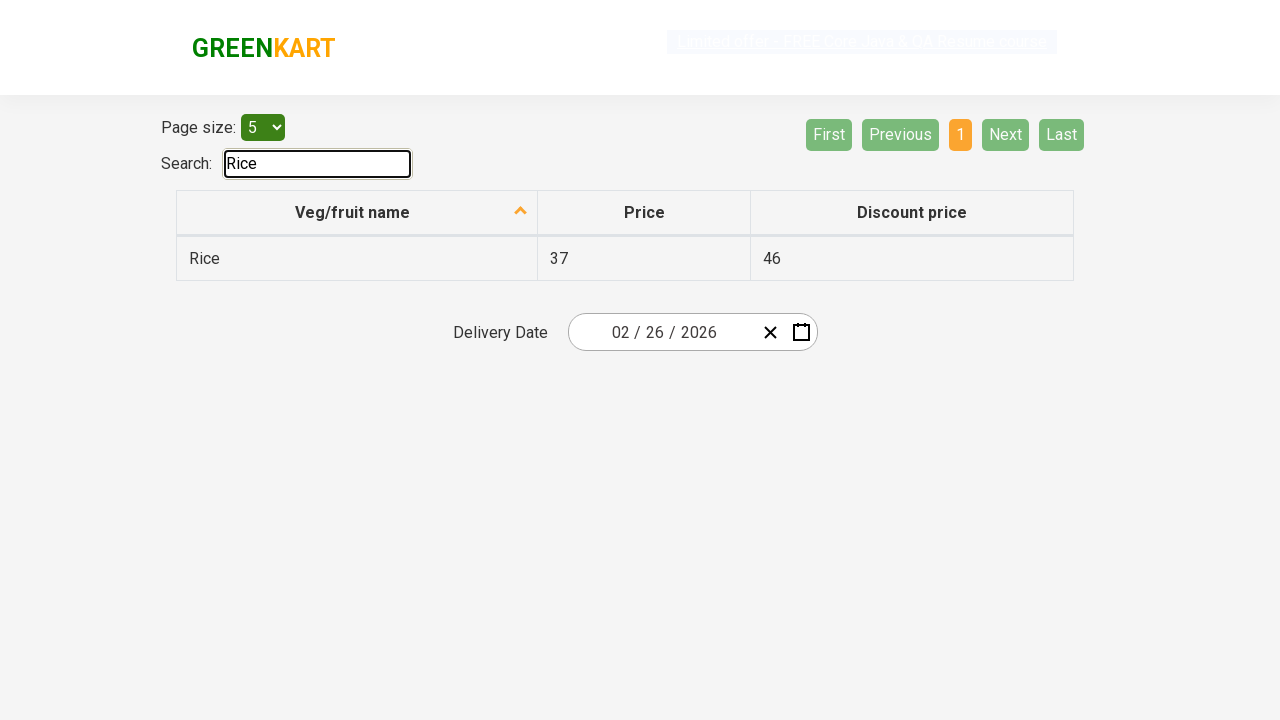